Tests checkbox interaction by selecting specific checkboxes based on their values and verifying selection state

Starting URL: http://antoniotrindade.com.br/treinoautomacao/elementsweb.html

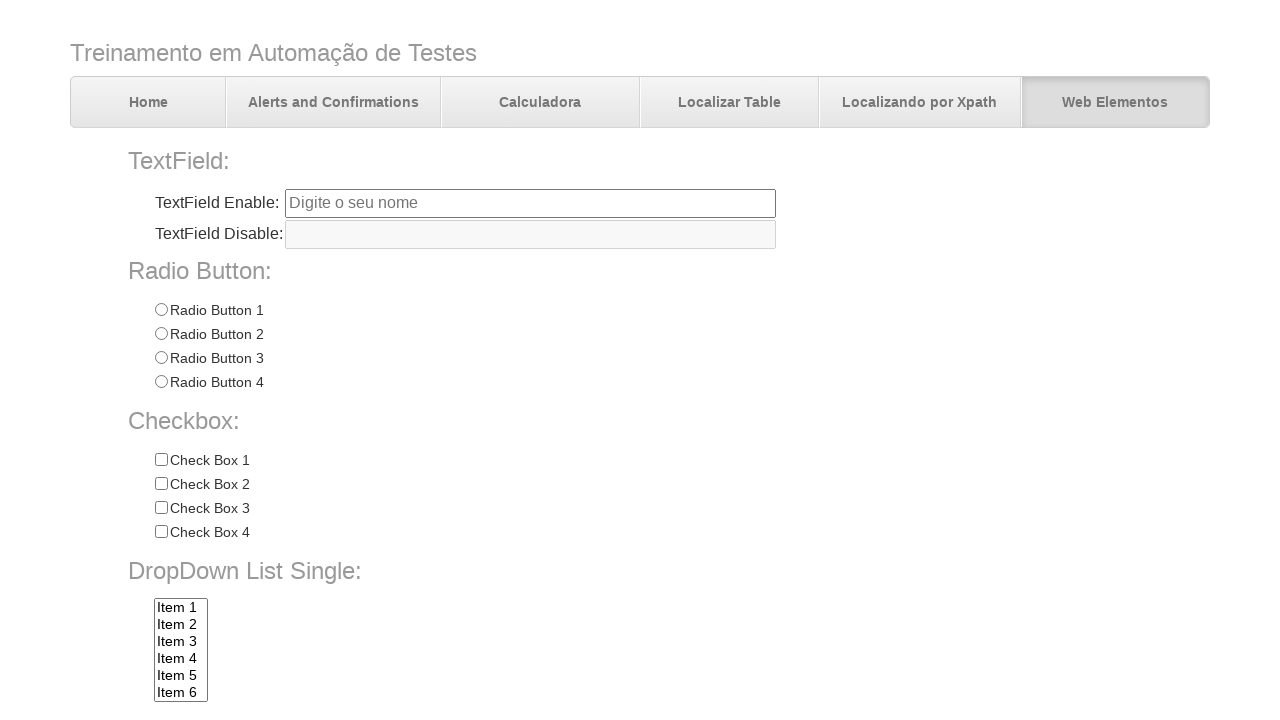

Clicked checkbox with value 'Check 3' at (161, 508) on input[name='chkbox'][value='Check 3']
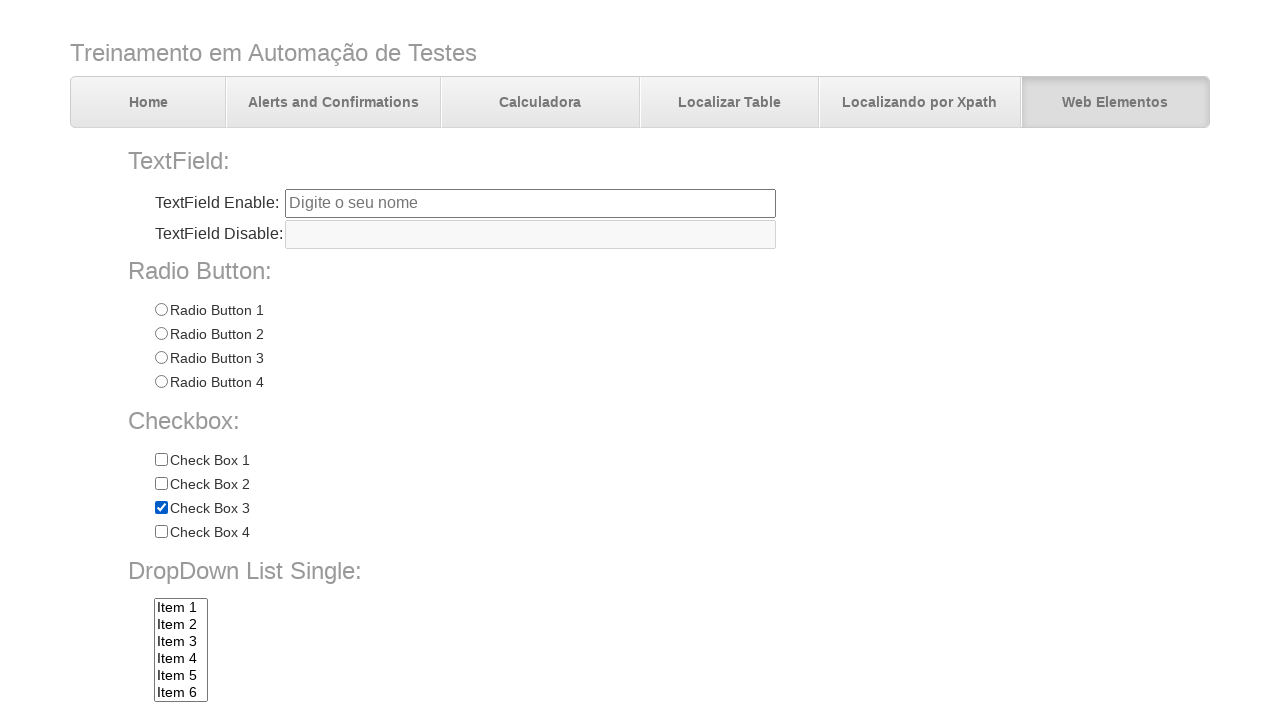

Clicked checkbox with value 'Check 4' at (161, 532) on input[name='chkbox'][value='Check 4']
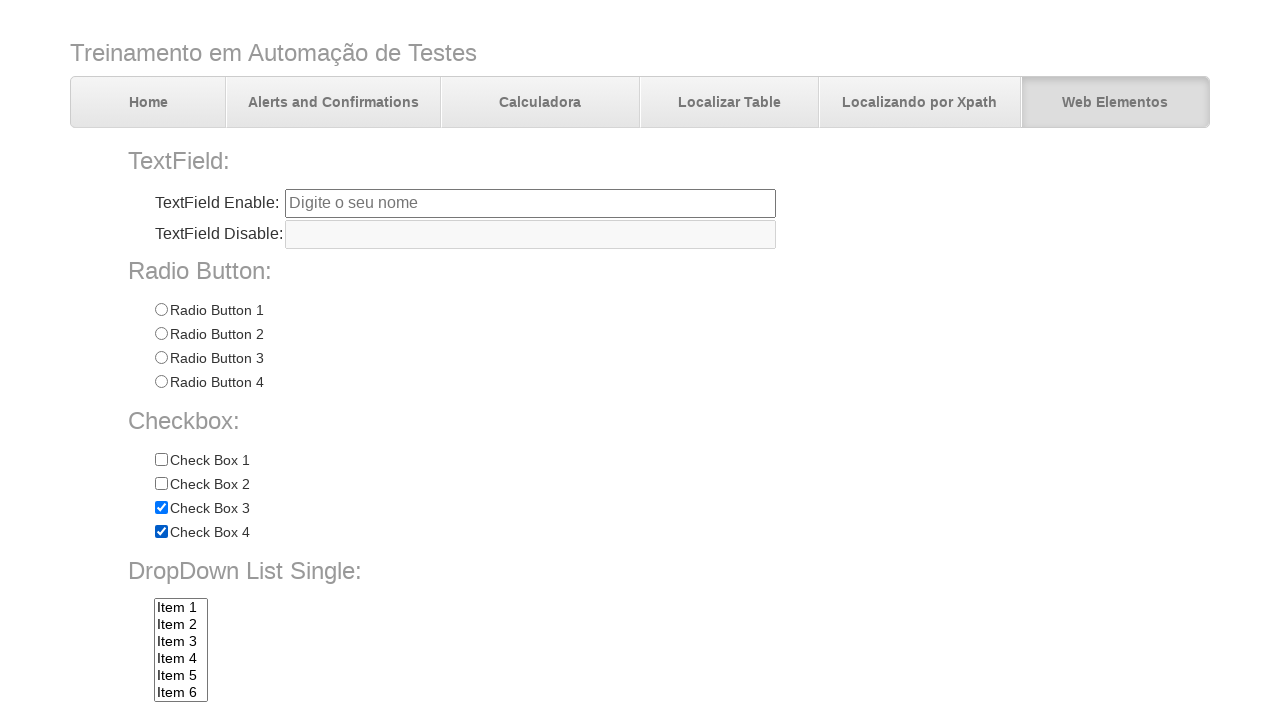

Verified checkbox 0 is not checked
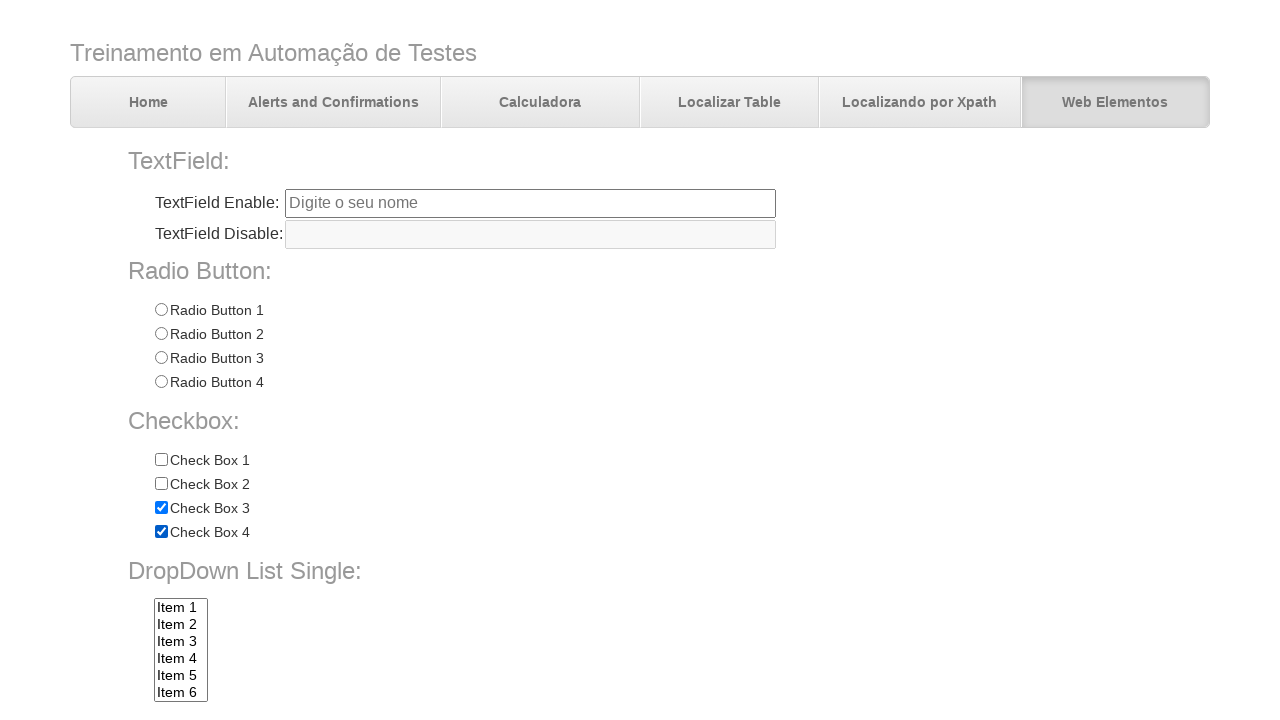

Verified checkbox 1 is not checked
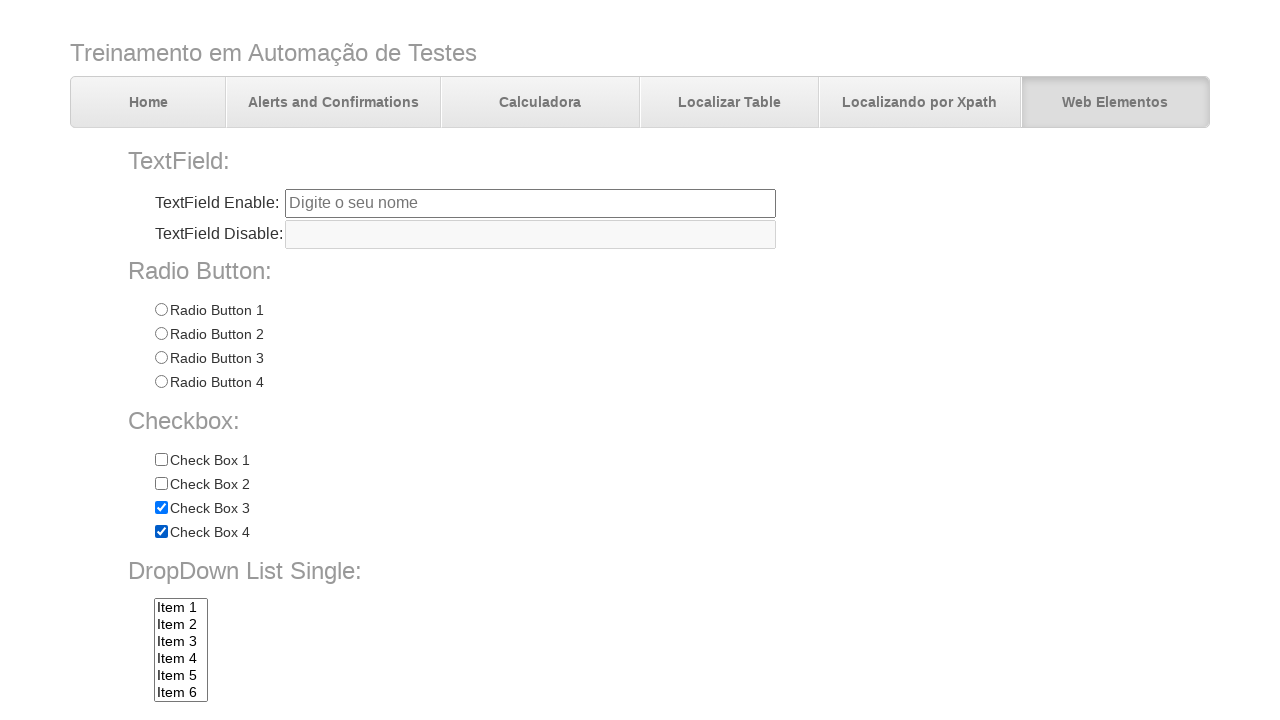

Verified checkbox 2 (Check 3) is checked
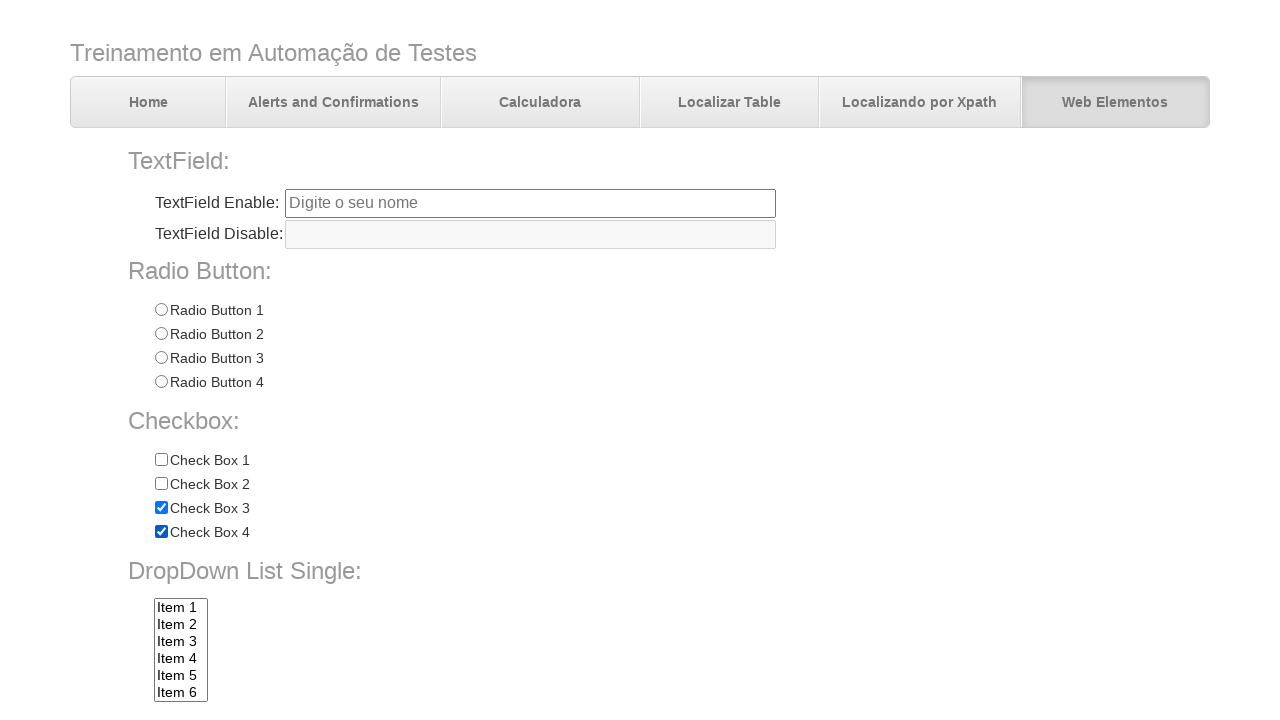

Verified checkbox 3 (Check 4) is checked
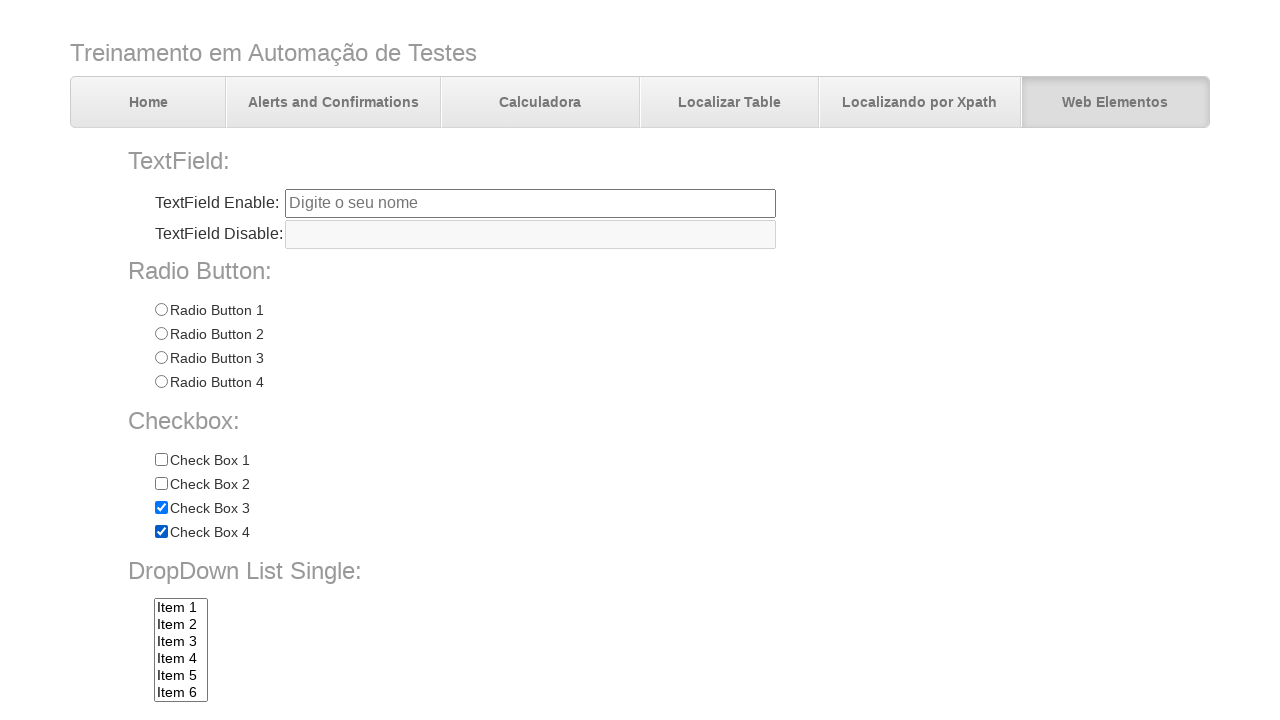

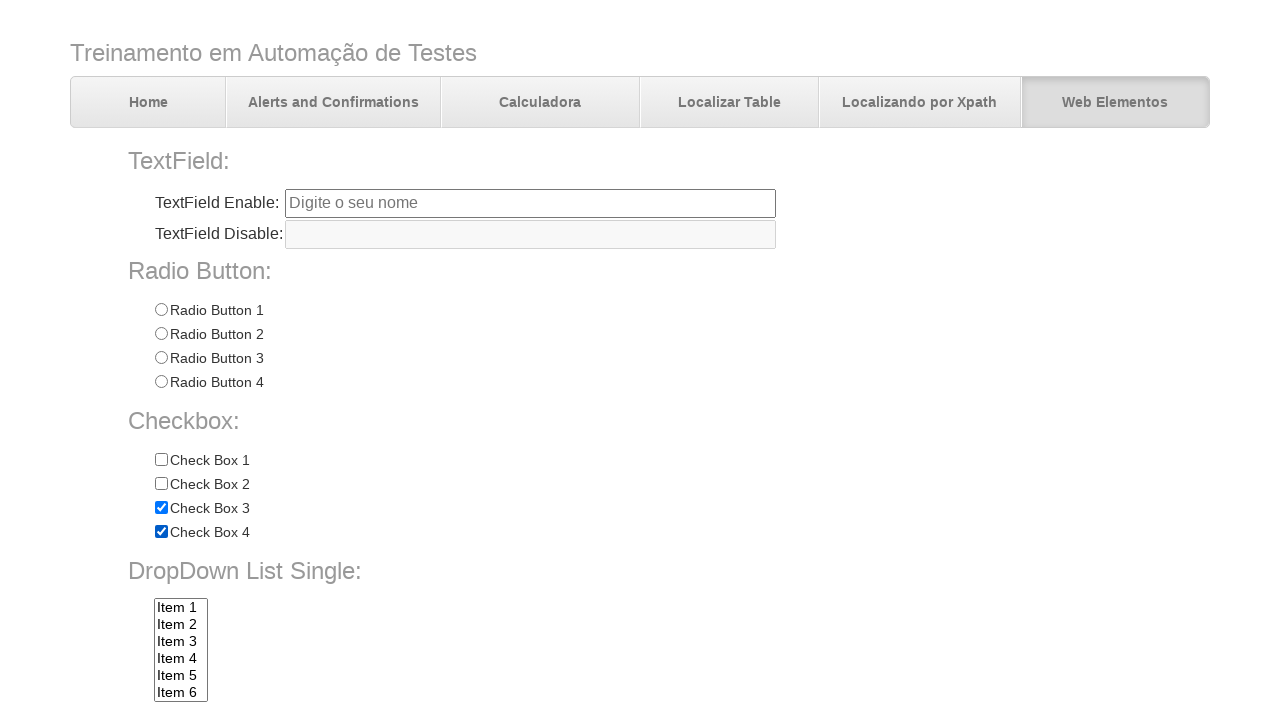